Interacts with different types of JavaScript alerts - accepting, dismissing, and entering text

Starting URL: https://www.hyrtutorials.com/p/alertsdemo.html

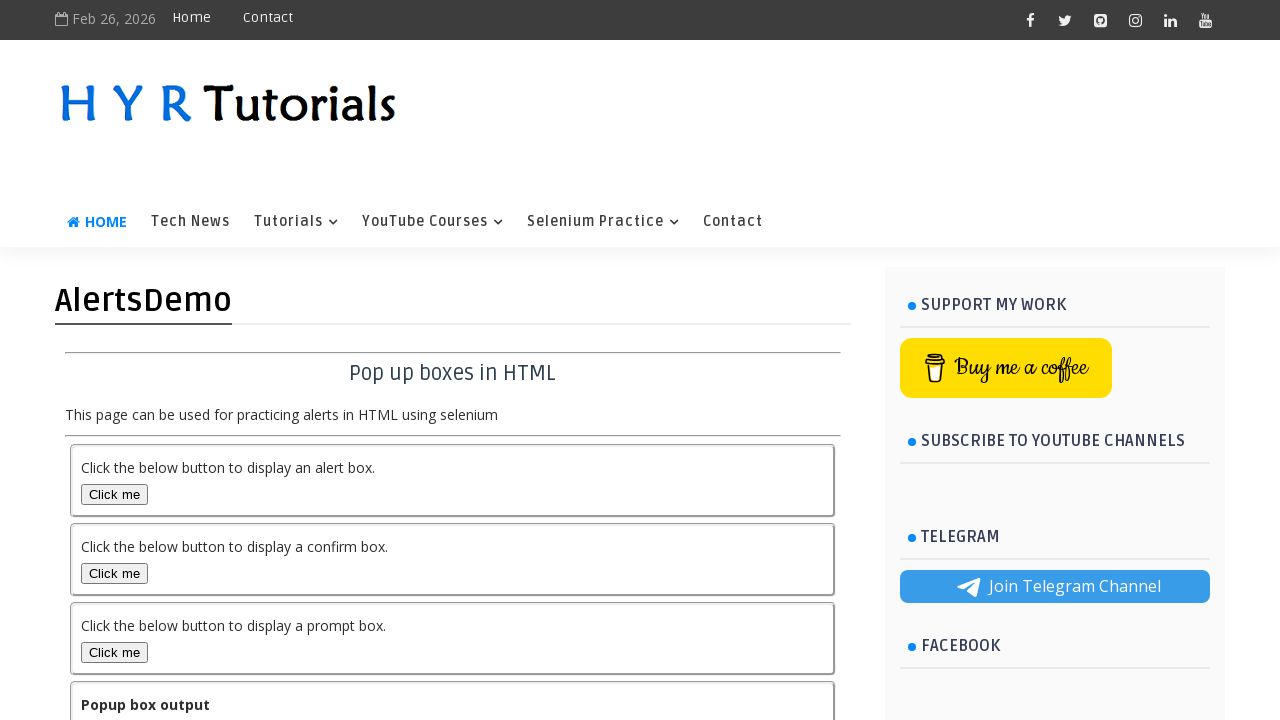

Set up dialog handler to accept alerts
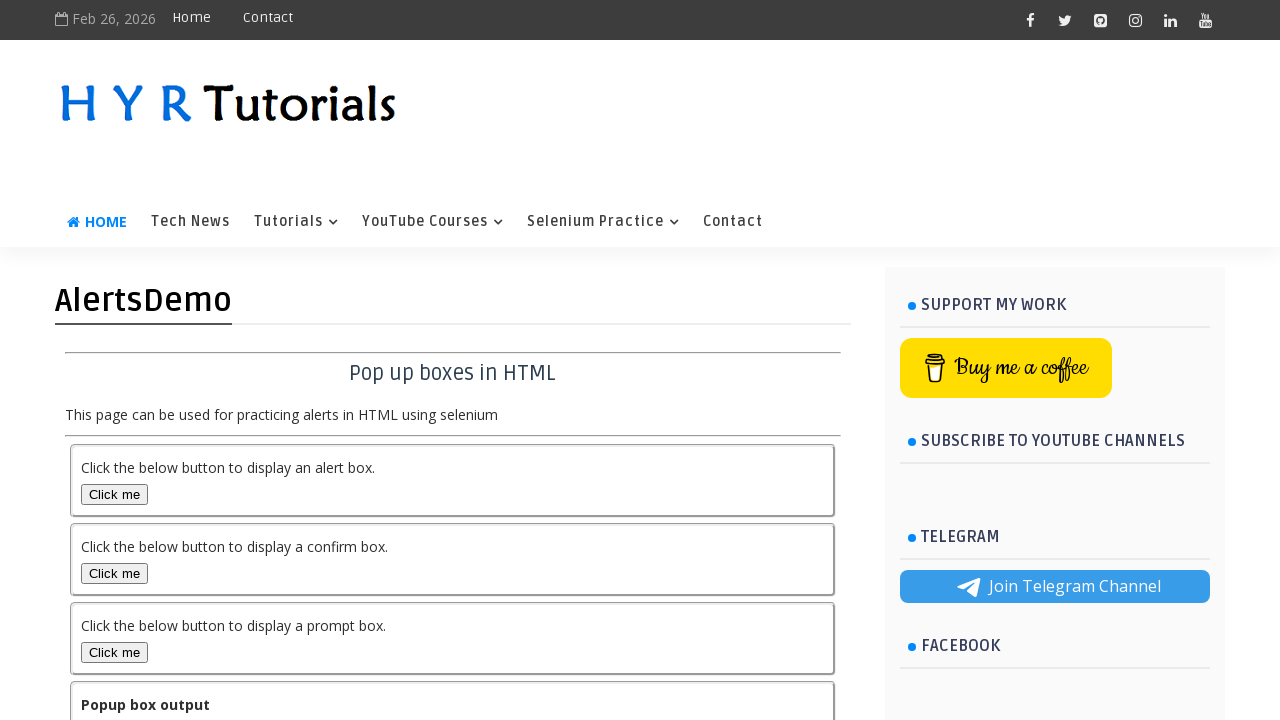

Clicked alert box button at (114, 494) on button#alertBox
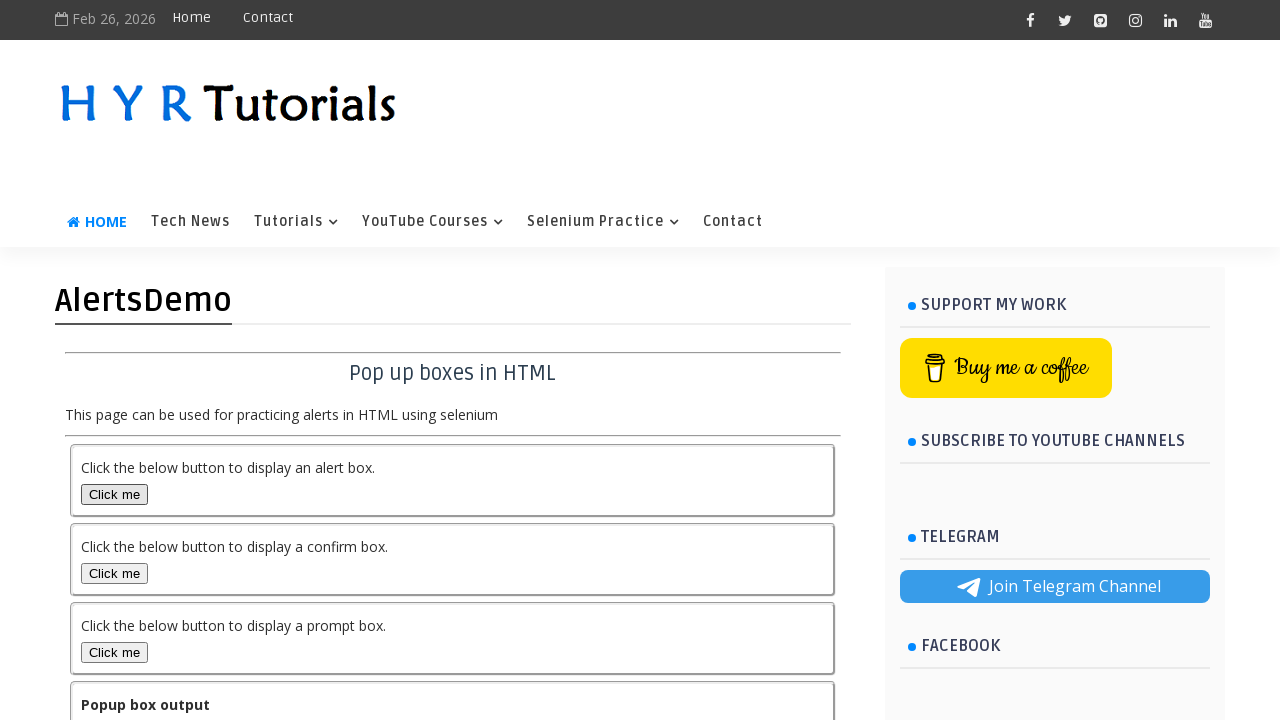

Alert accepted and output displayed
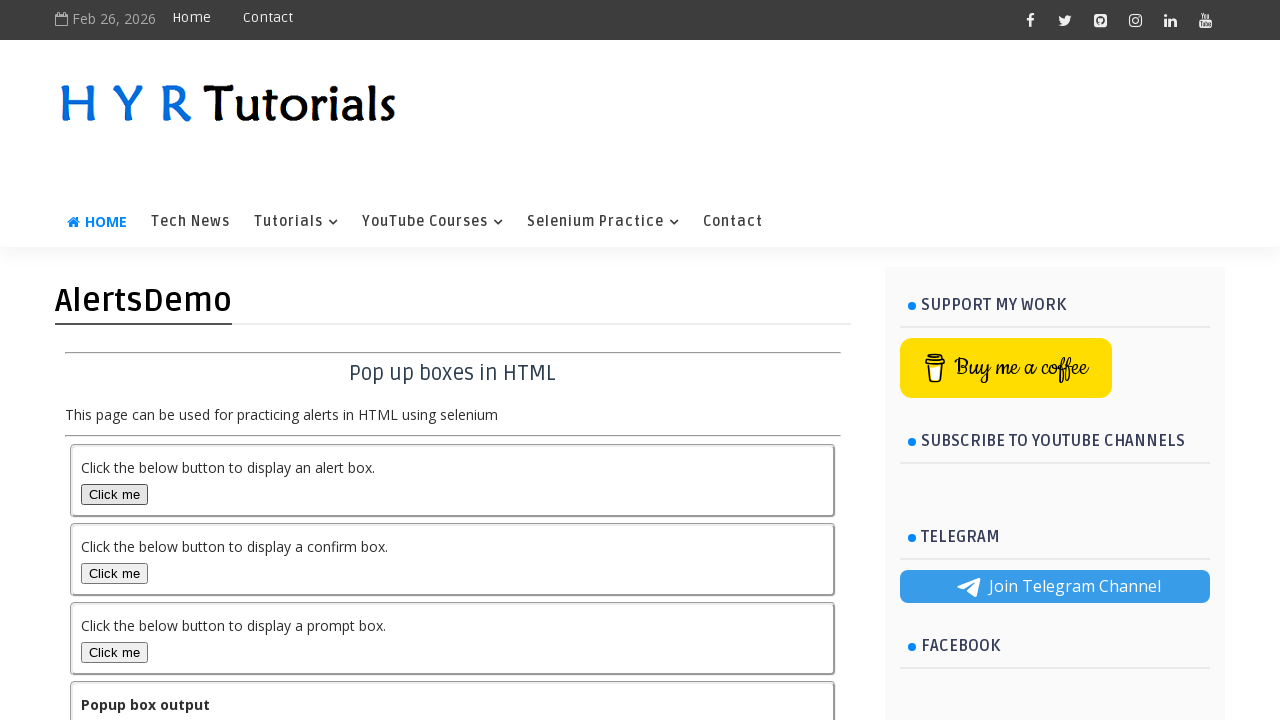

Set up dialog handler to dismiss alerts
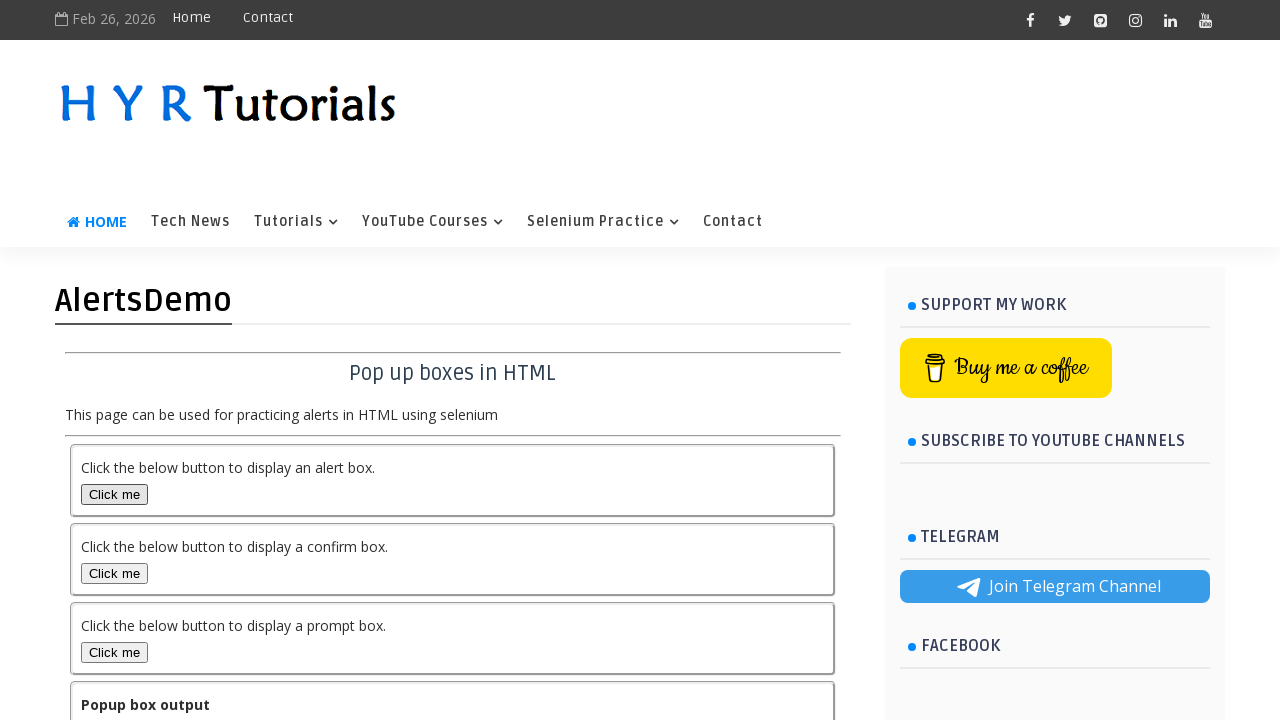

Clicked confirm box button at (114, 573) on button#confirmBox
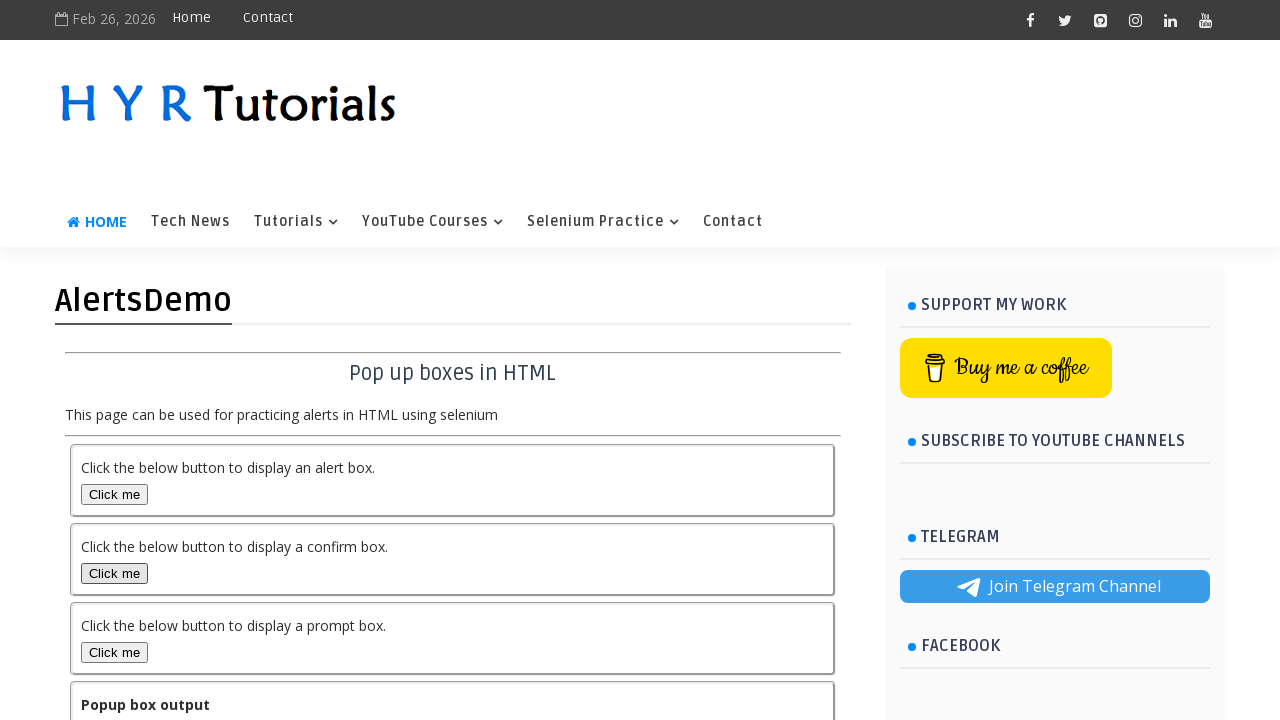

Confirm alert dismissed and output displayed
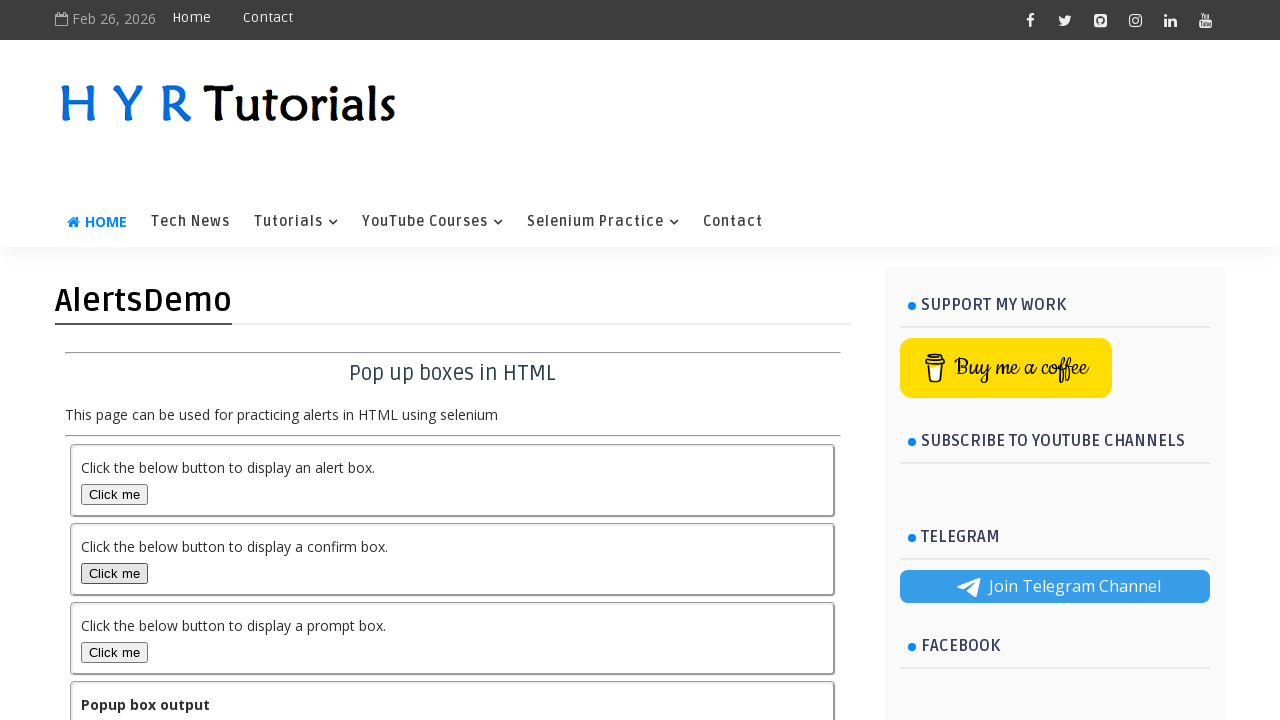

Scrolled down 100 pixels
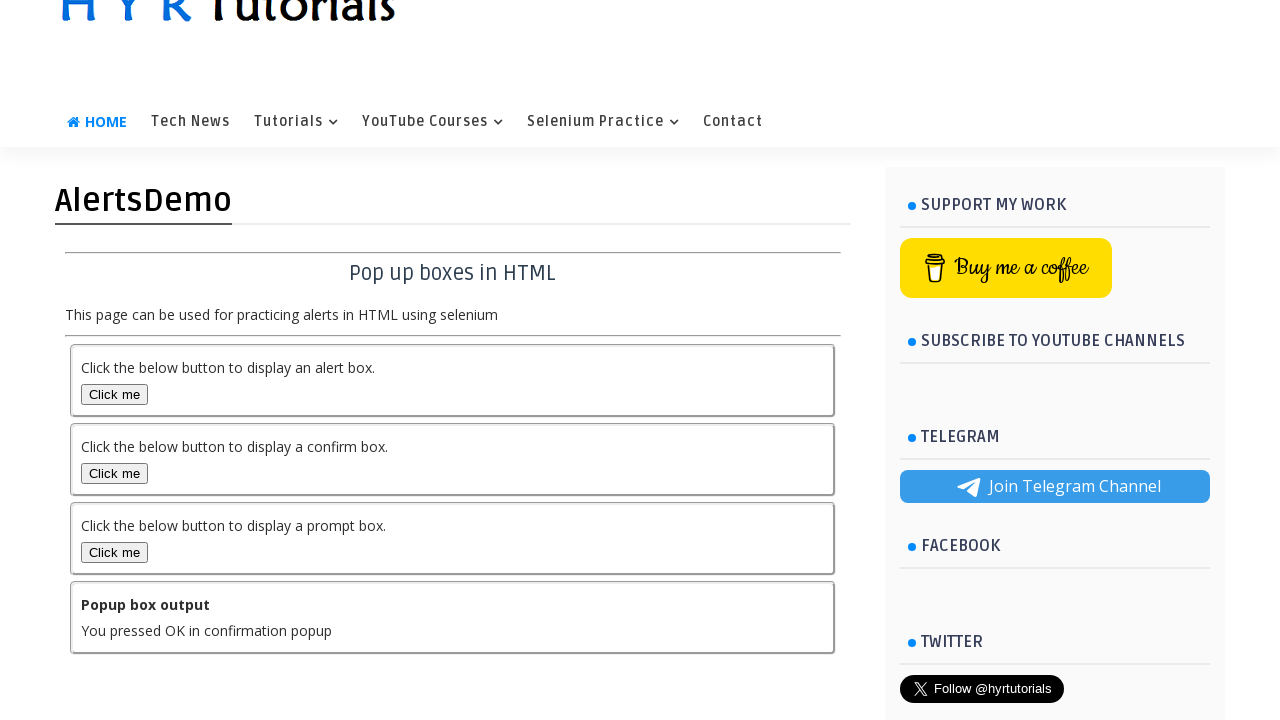

Set up dialog handler to accept prompt with text input
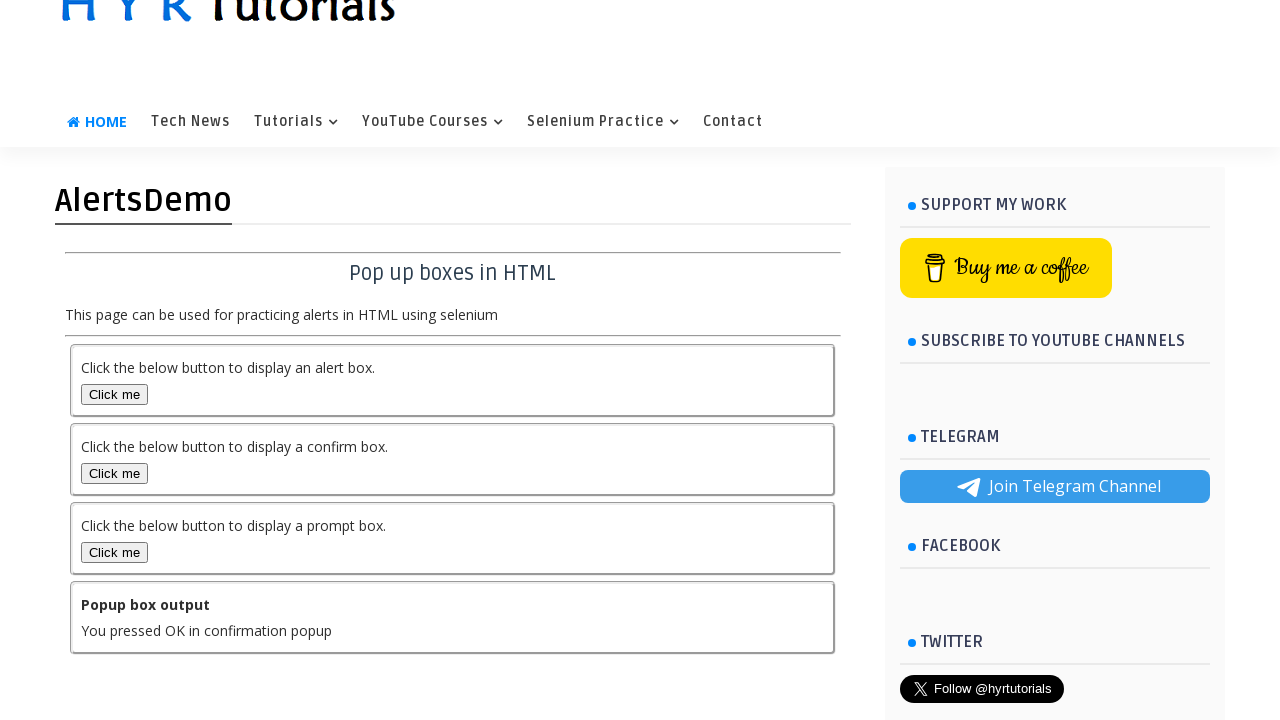

Clicked prompt box button at (114, 552) on button#promptBox
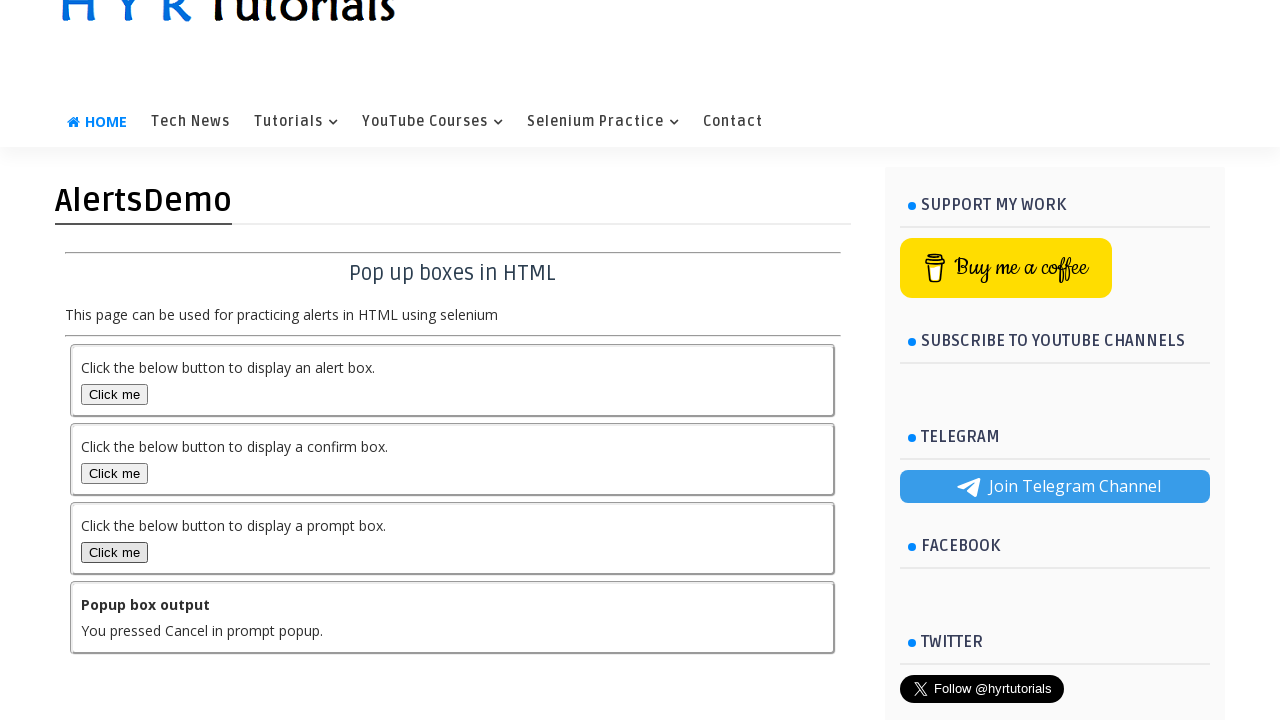

Prompt alert accepted with 'Final step of this task' and output displayed
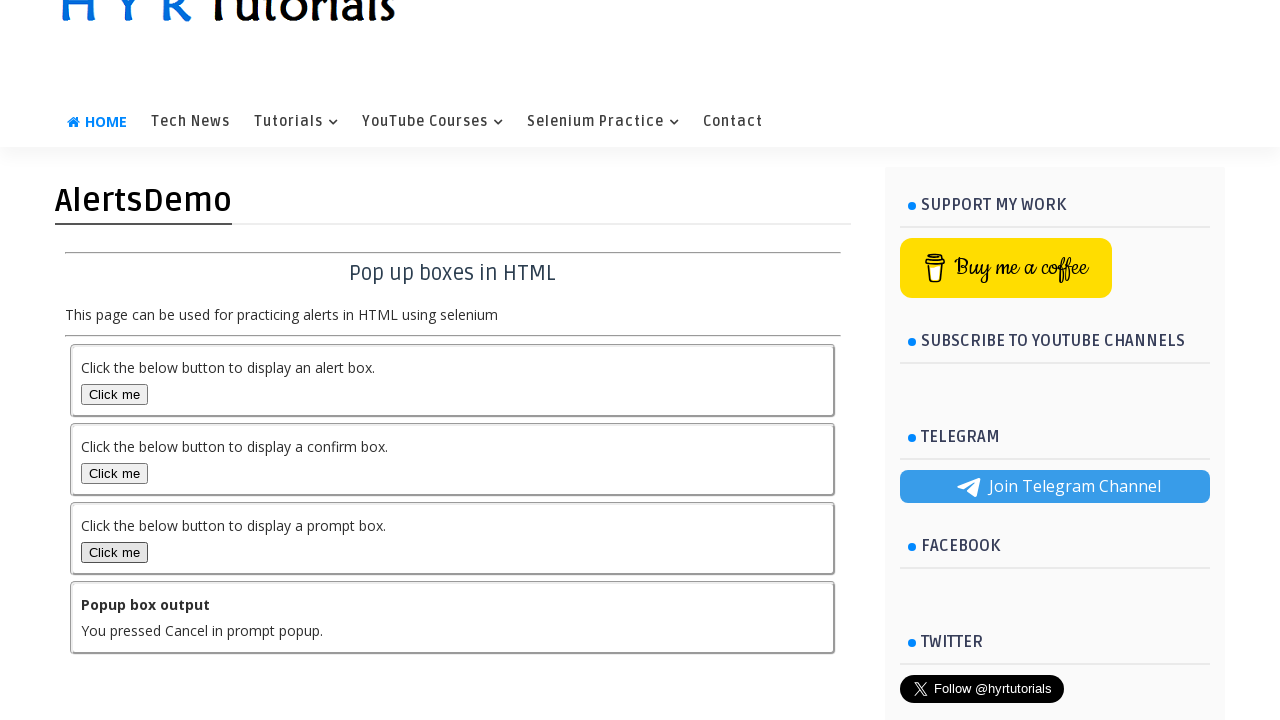

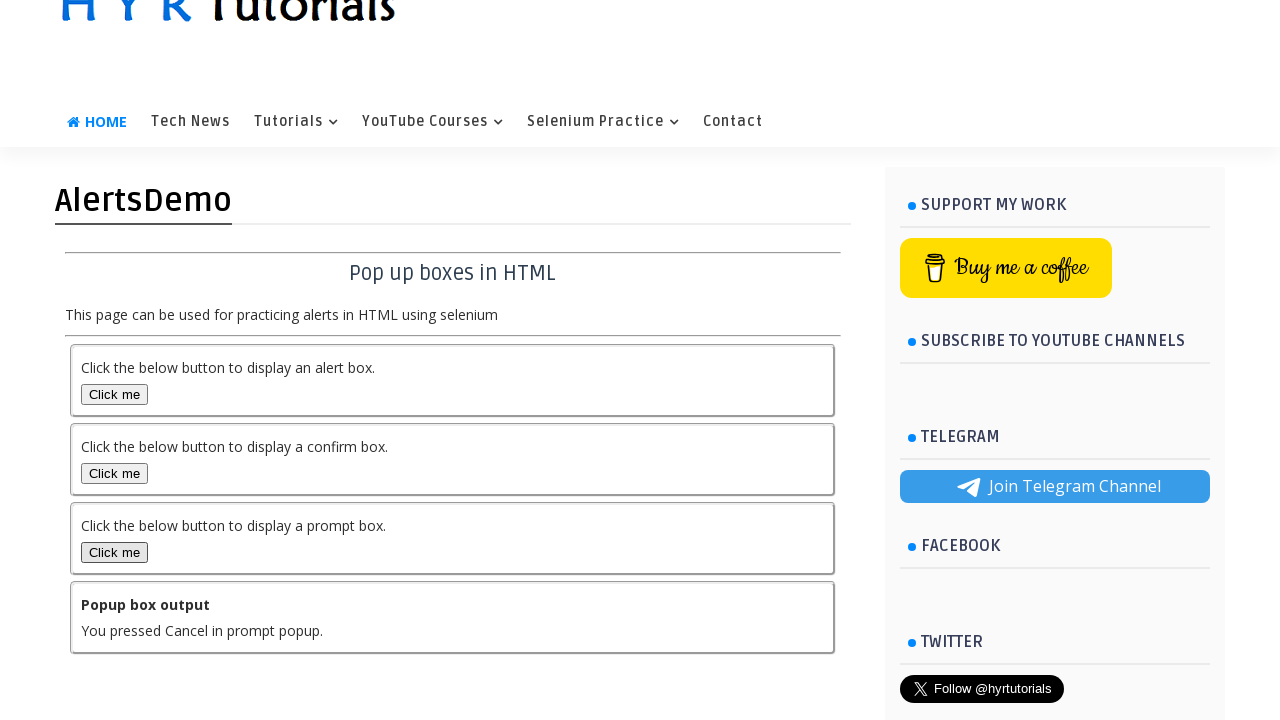